Tests the Automation Exercise website by verifying the number of links on the page, clicking the Products link, and checking if a special offer element is displayed

Starting URL: https://www.automationexercise.com/

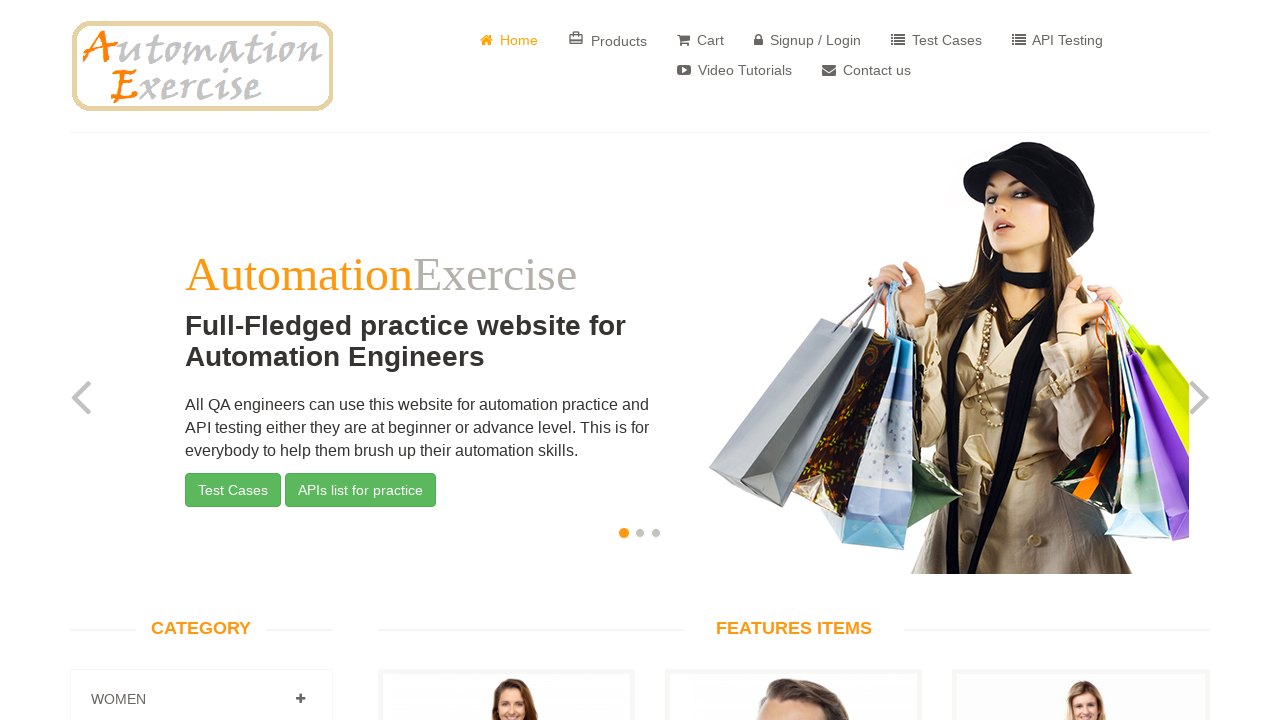

Located all link elements on the page
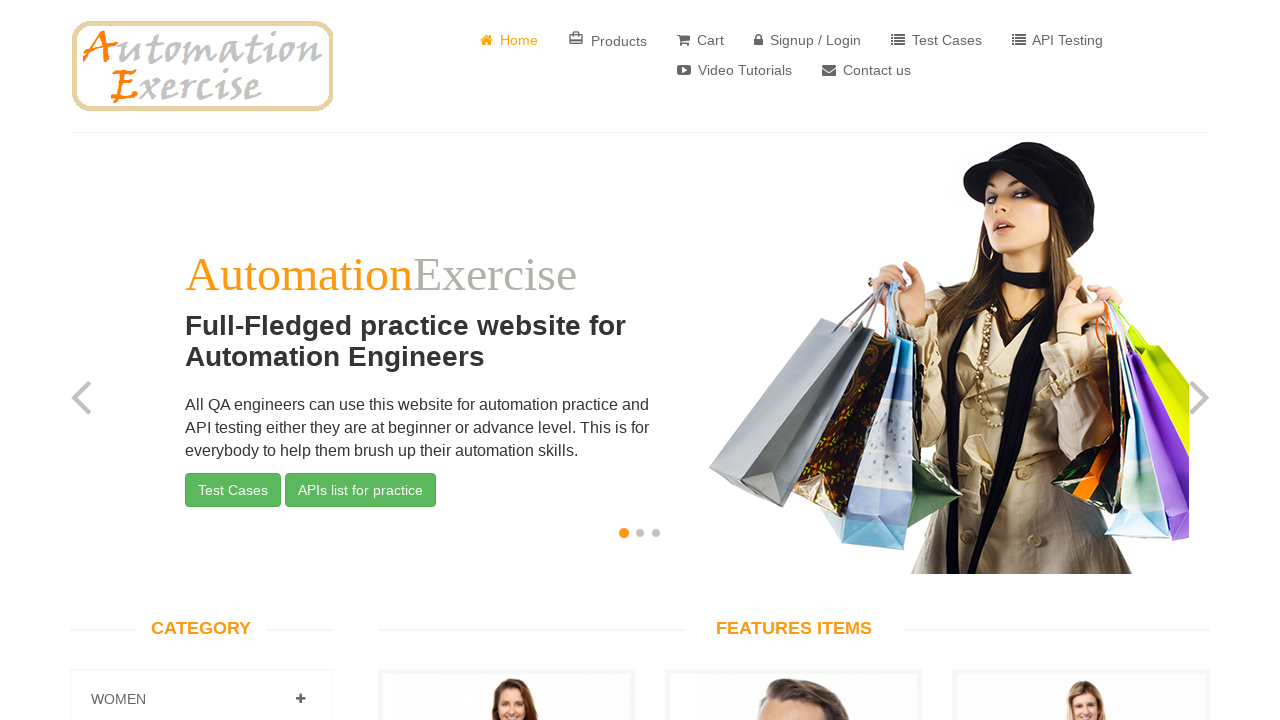

Counted 147 links on the page
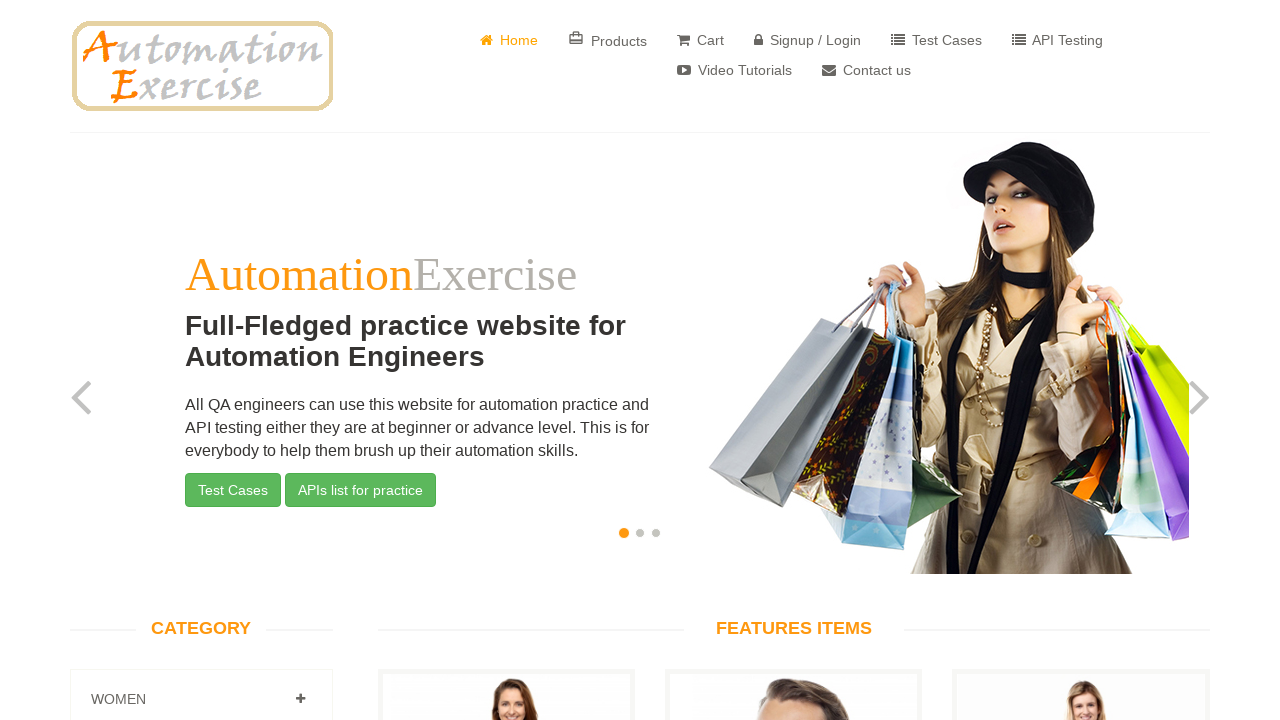

Verified link count matches expected value of 147
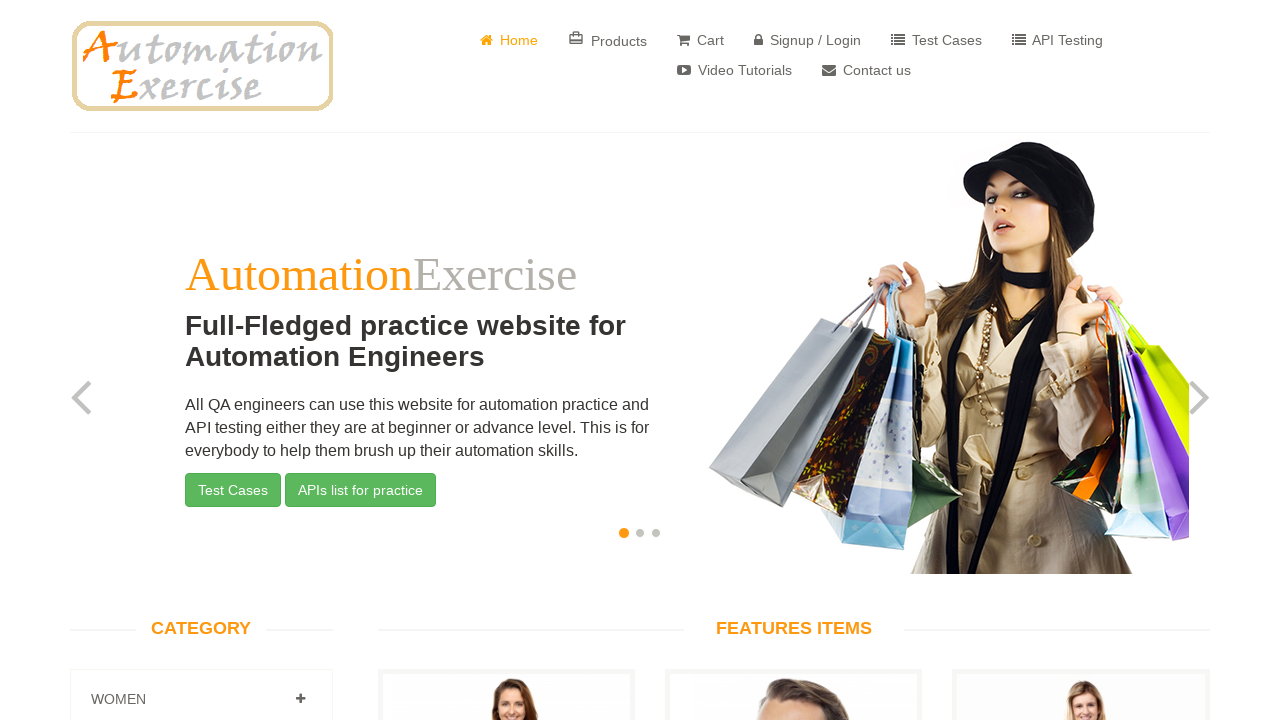

Clicked on the Products link at (608, 40) on a:has-text('Products')
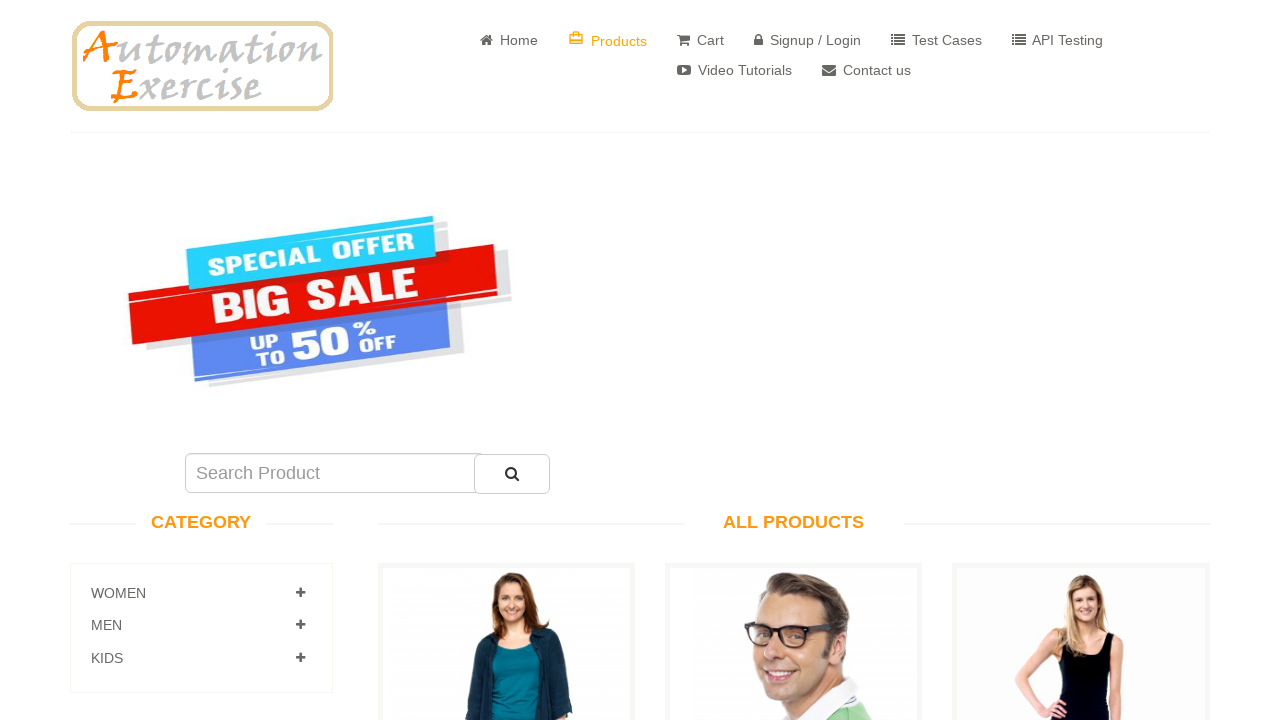

Located the special offer element with ID 'sale_image'
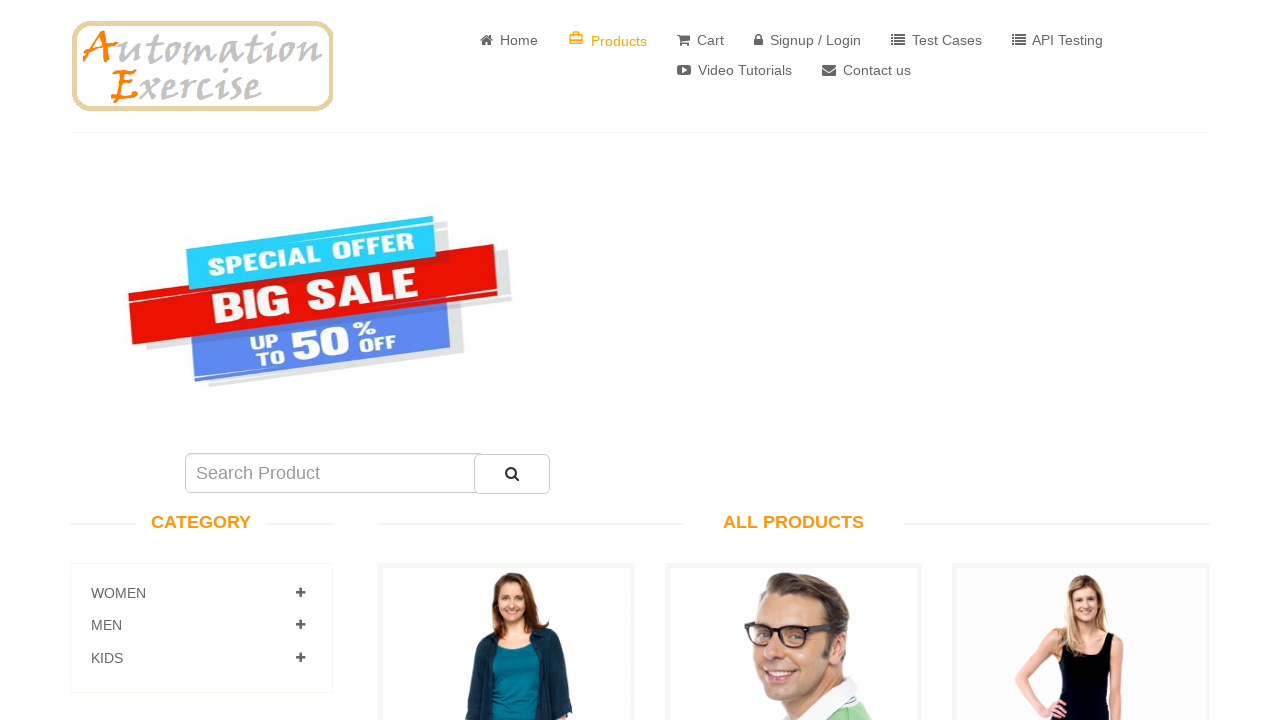

Waited for the special offer element to become visible
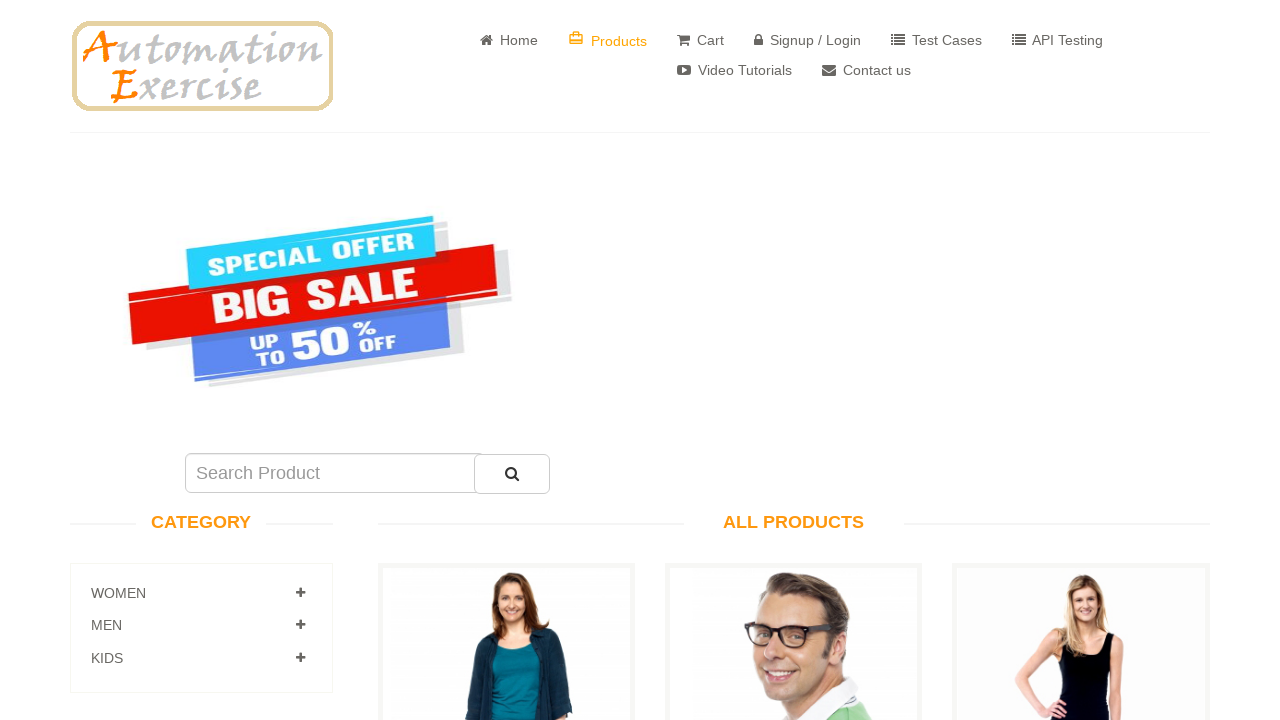

Verified that the special offer element is visible
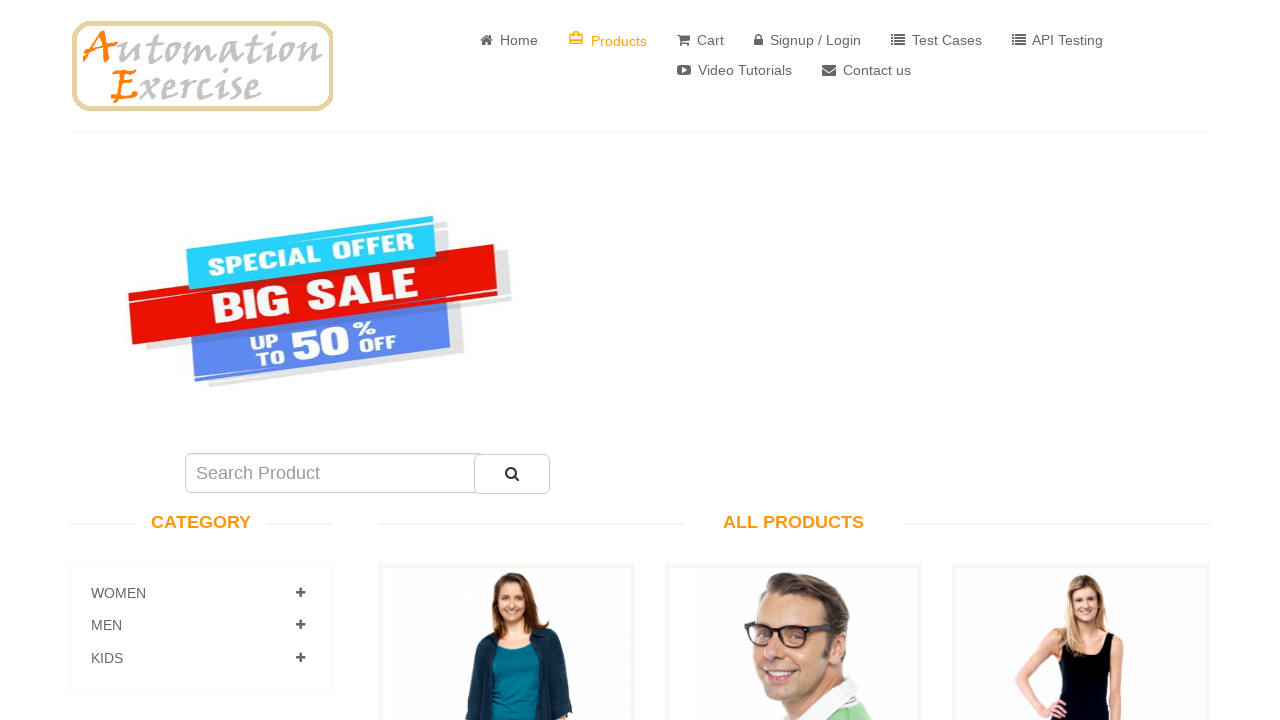

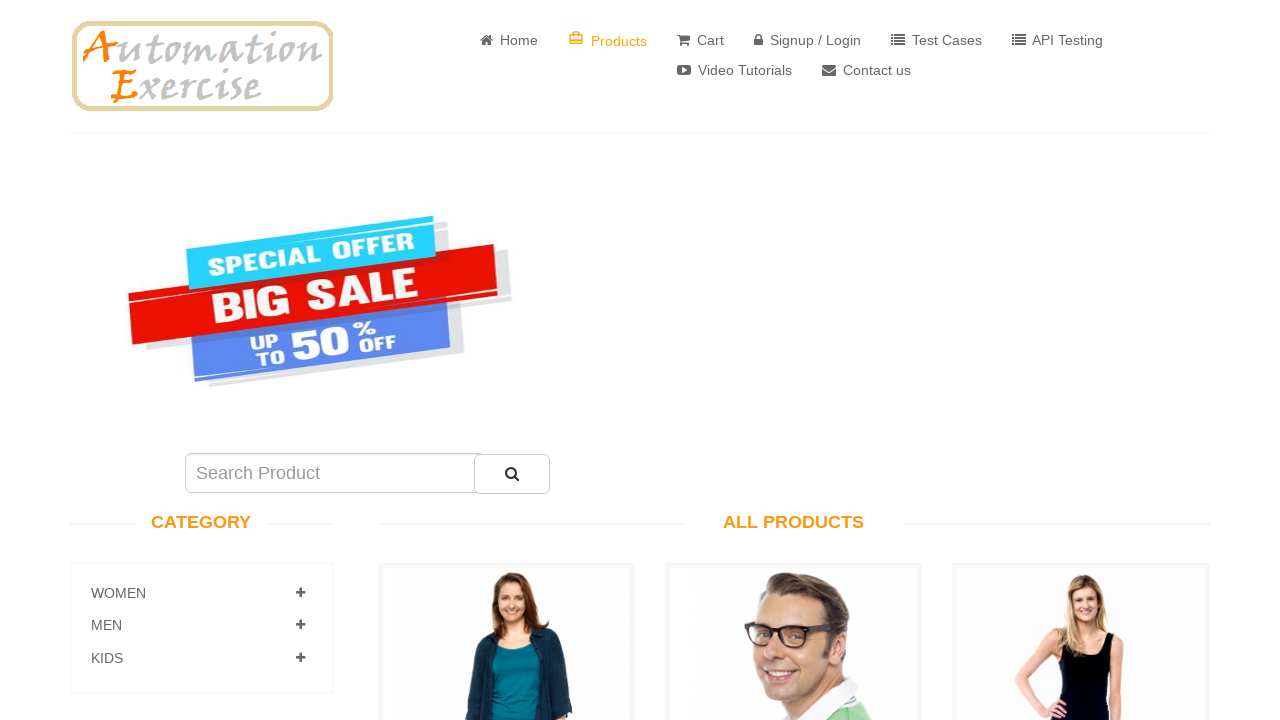